Tests filtering to display only active (non-completed) items

Starting URL: https://demo.playwright.dev/todomvc

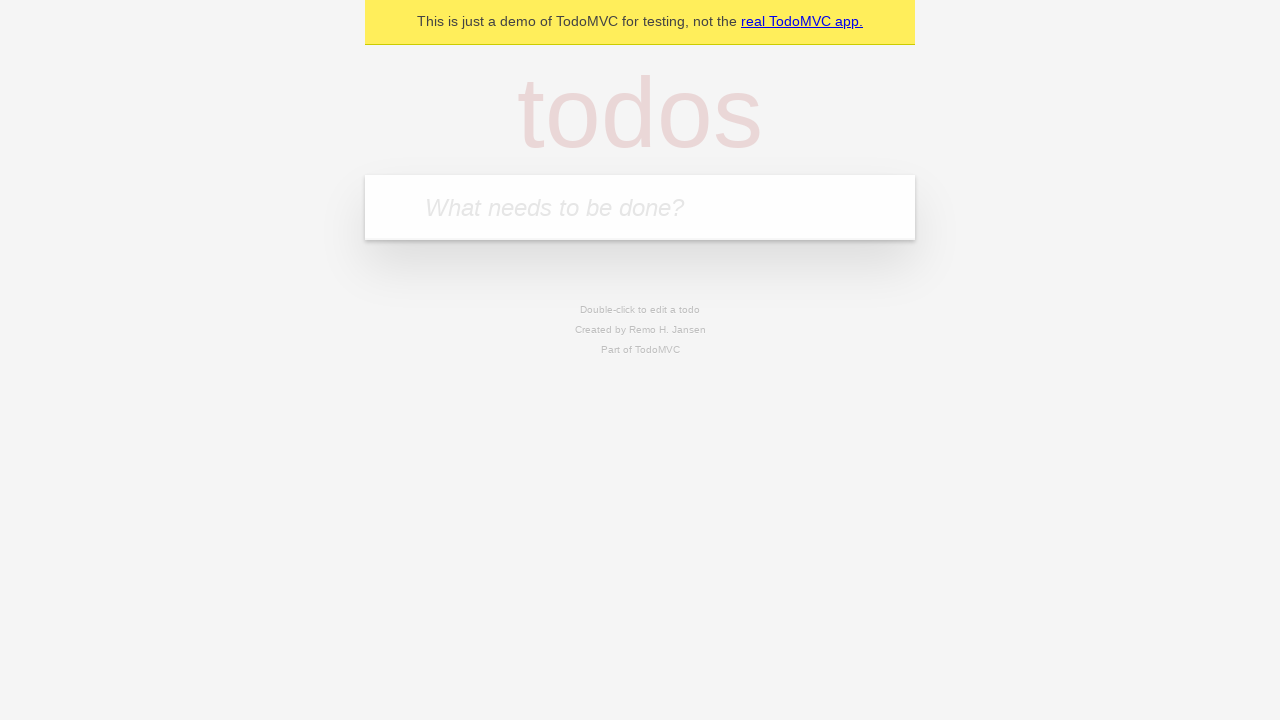

Filled input field with 'buy some cheese' on internal:attr=[placeholder="What needs to be done?"i]
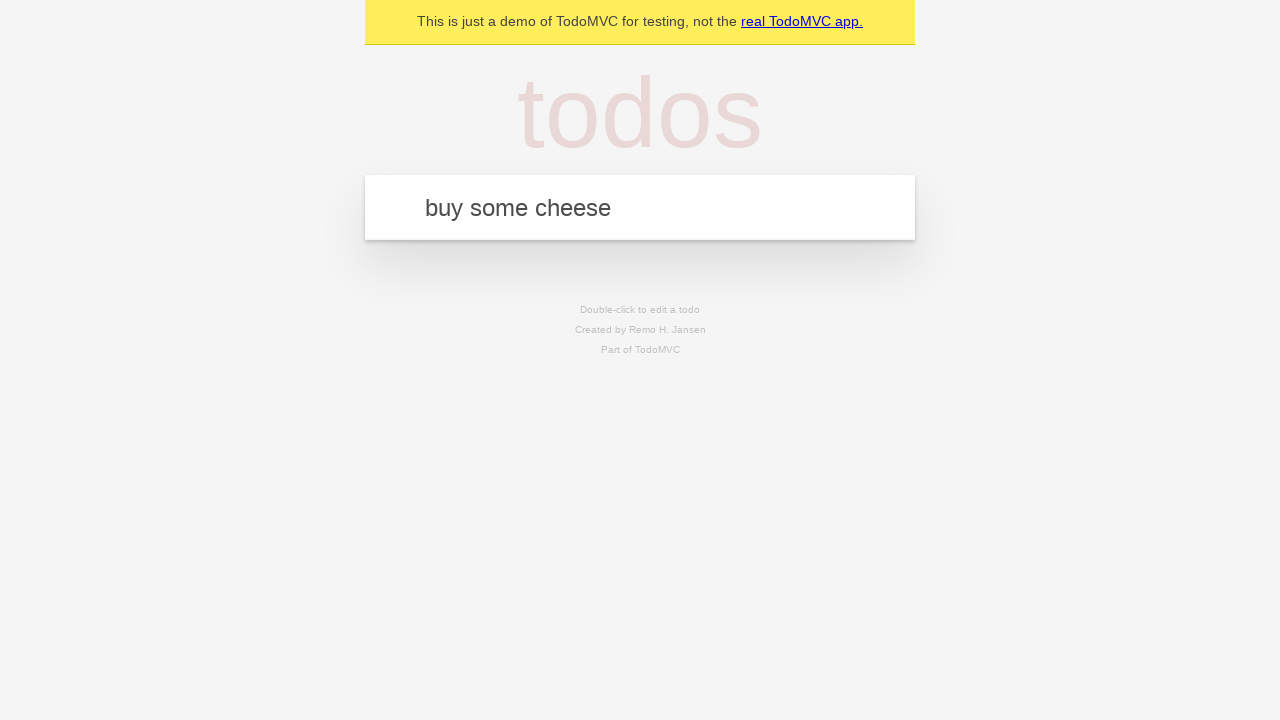

Pressed Enter to add 'buy some cheese' to todo list on internal:attr=[placeholder="What needs to be done?"i]
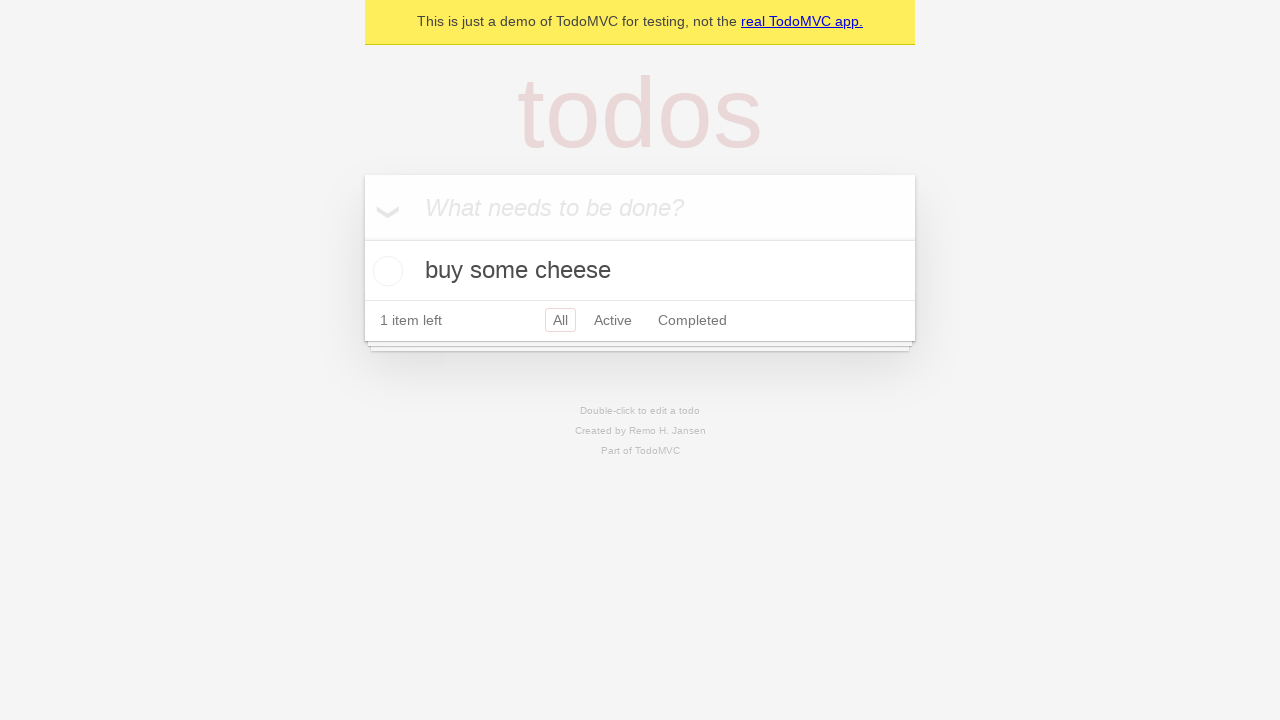

Filled input field with 'feed the cat' on internal:attr=[placeholder="What needs to be done?"i]
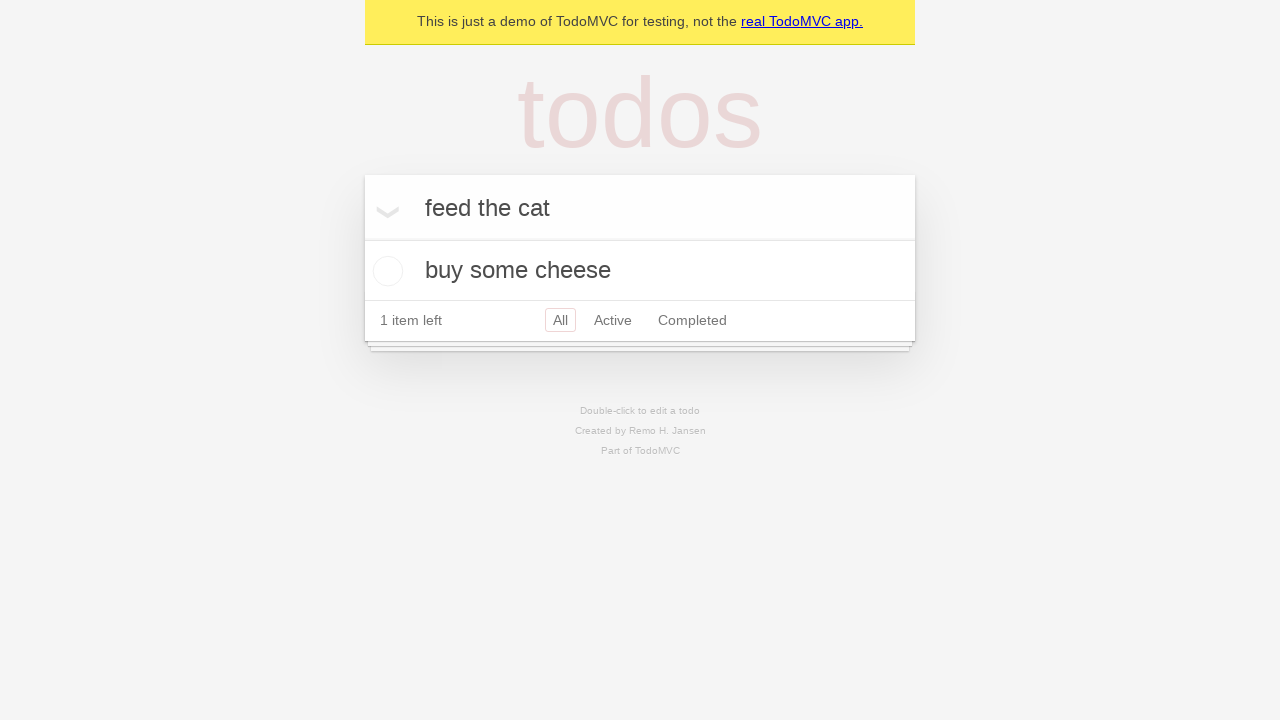

Pressed Enter to add 'feed the cat' to todo list on internal:attr=[placeholder="What needs to be done?"i]
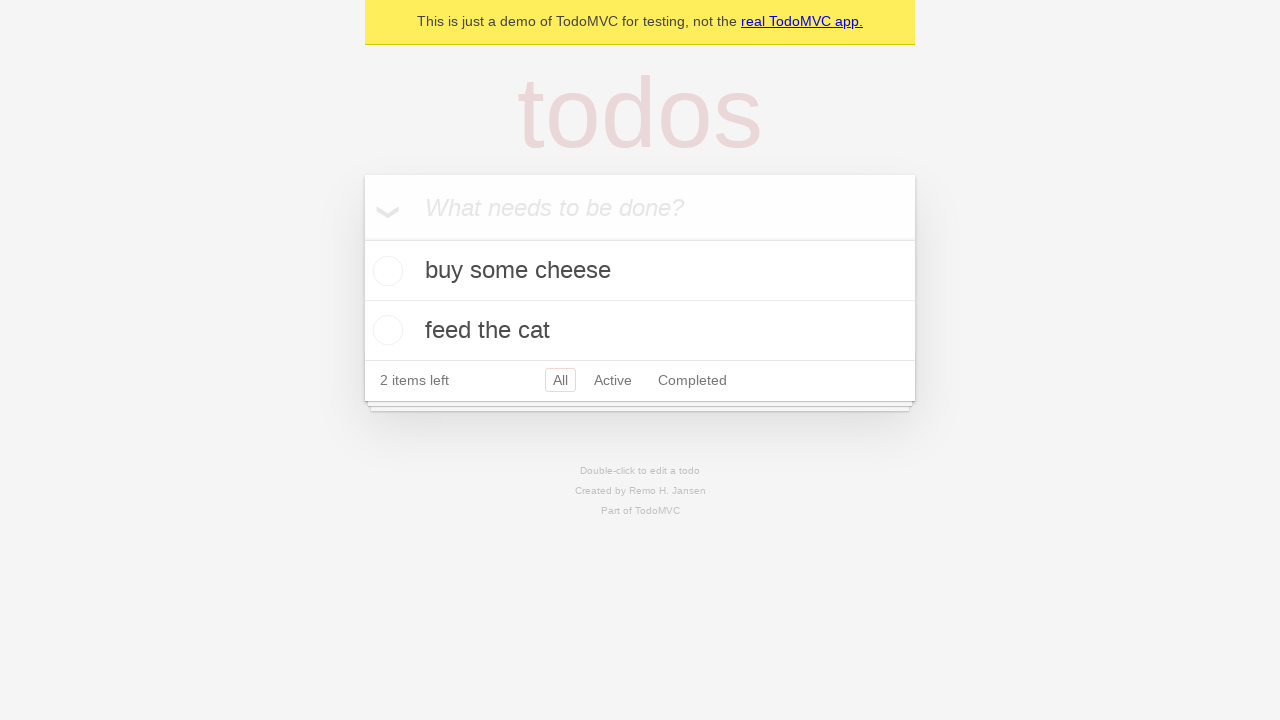

Filled input field with 'book a doctors appointment' on internal:attr=[placeholder="What needs to be done?"i]
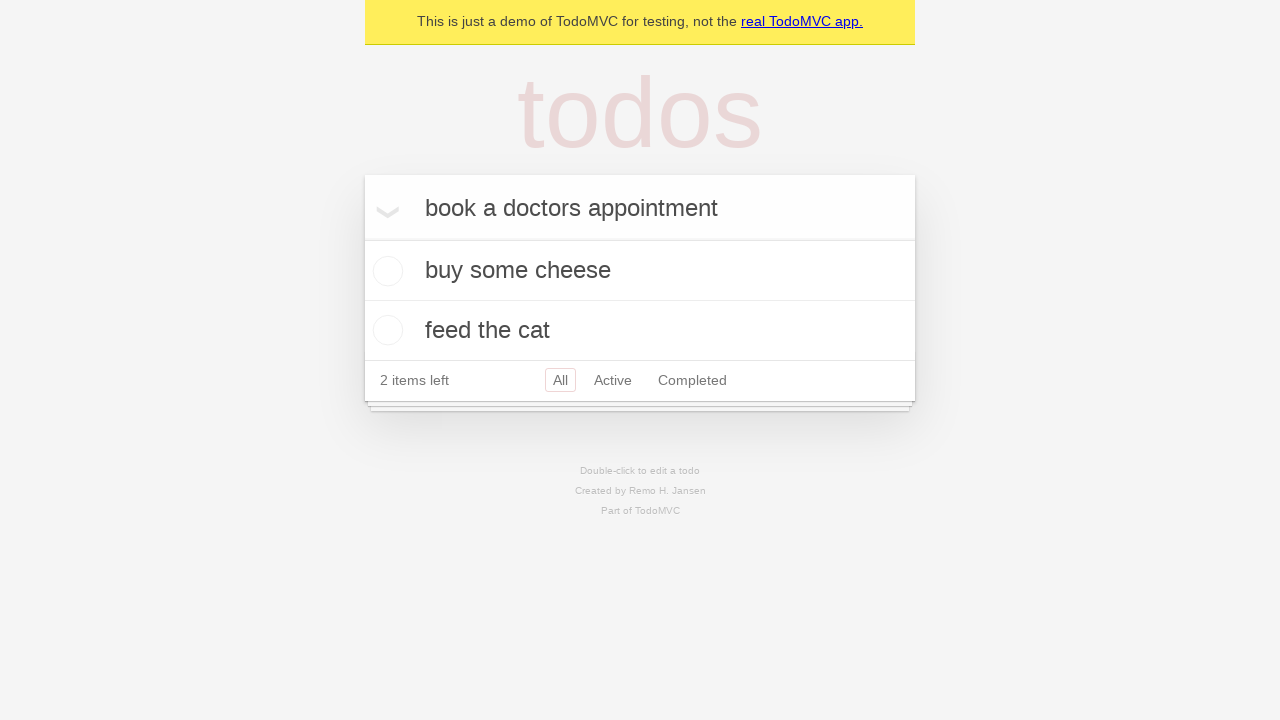

Pressed Enter to add 'book a doctors appointment' to todo list on internal:attr=[placeholder="What needs to be done?"i]
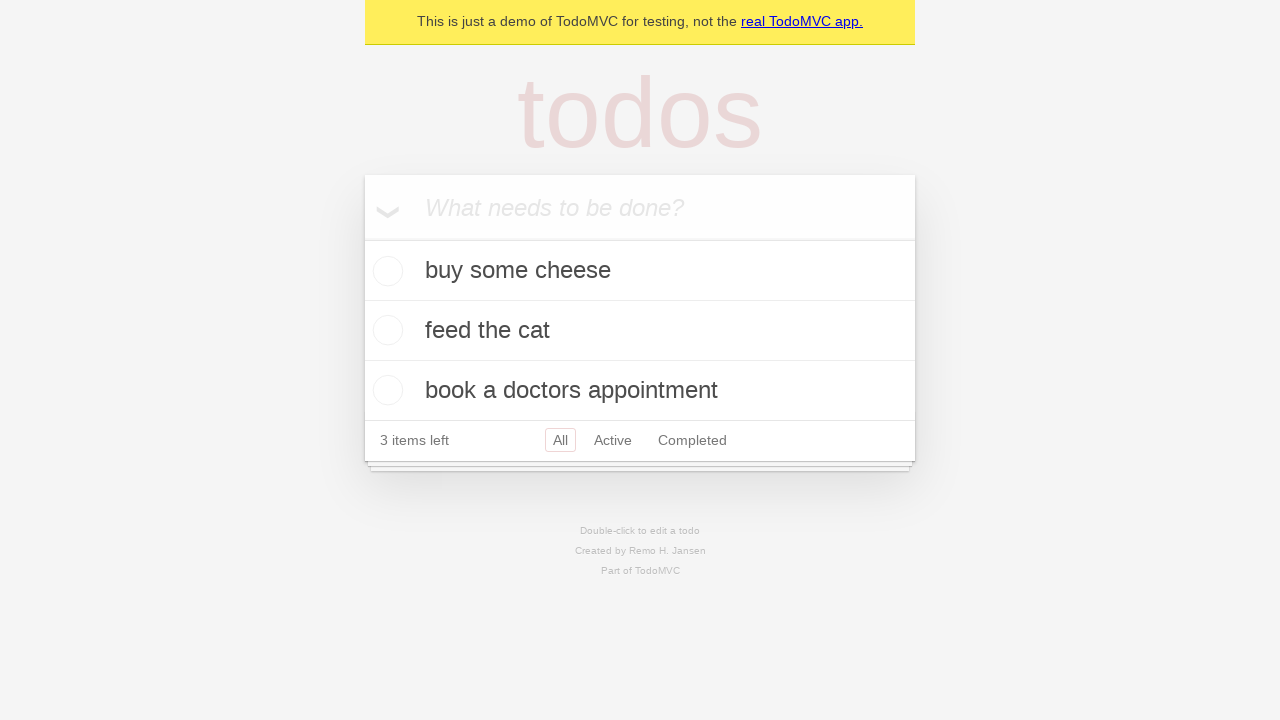

Checked the second todo item to mark it as completed at (385, 330) on internal:testid=[data-testid="todo-item"s] >> nth=1 >> internal:role=checkbox
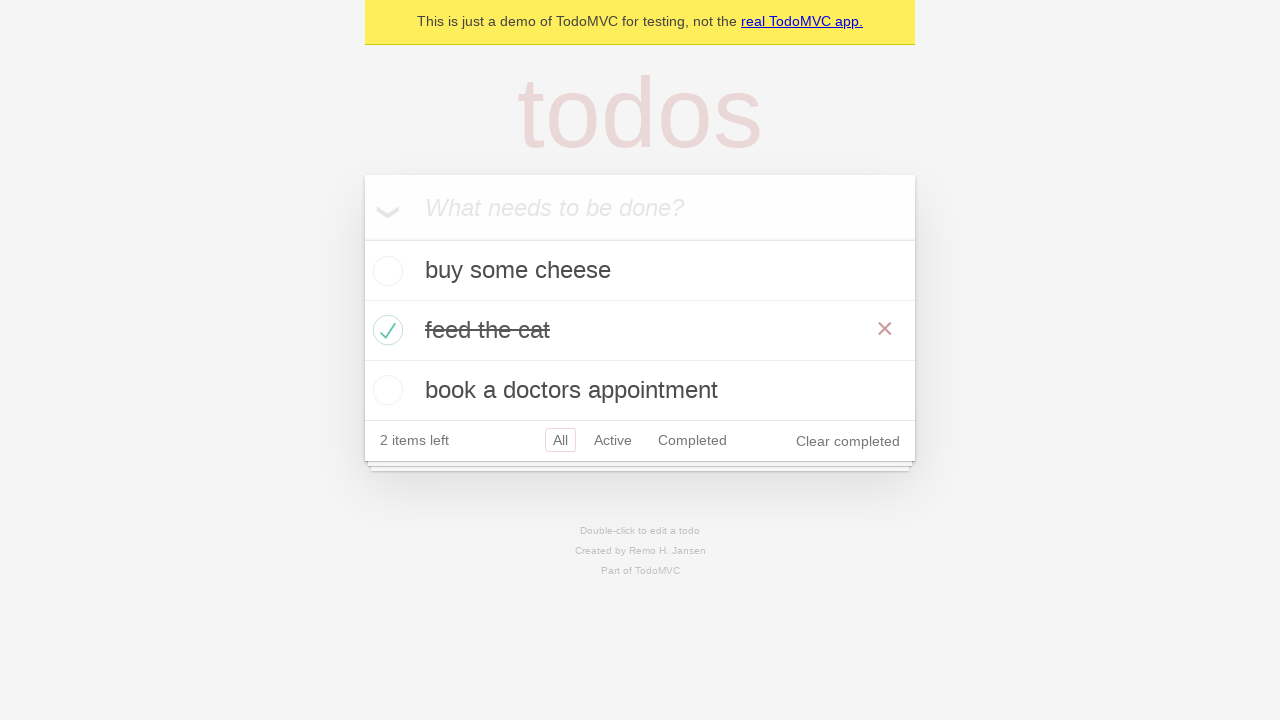

Clicked Active filter to display only non-completed items at (613, 440) on internal:role=link[name="Active"i]
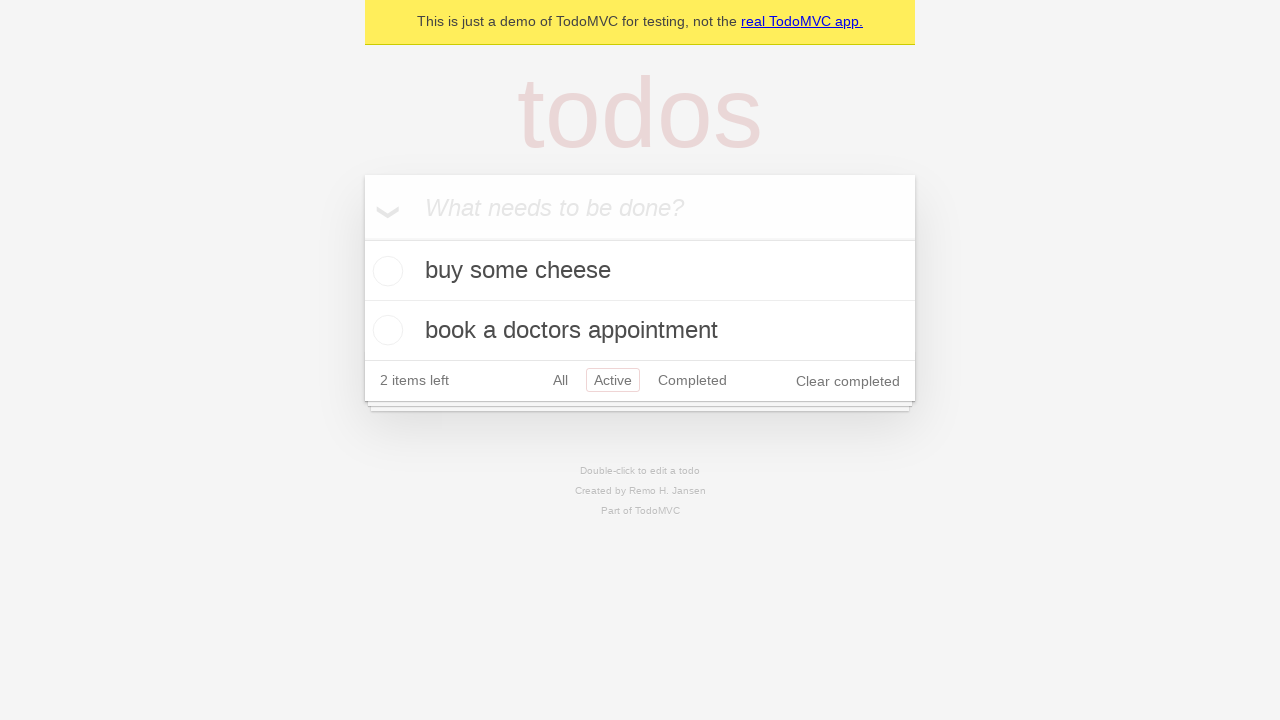

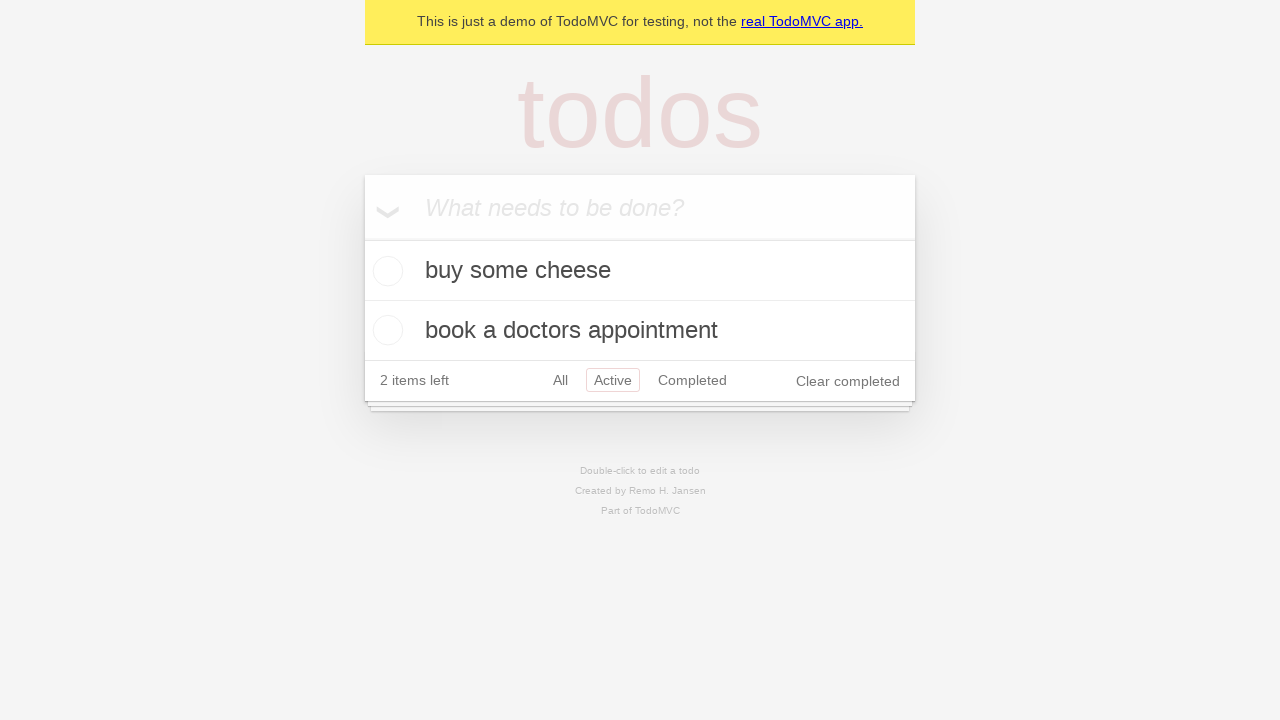